Tests lastName field validation with emoji characters under 50 length

Starting URL: https://buggy.justtestit.org/register

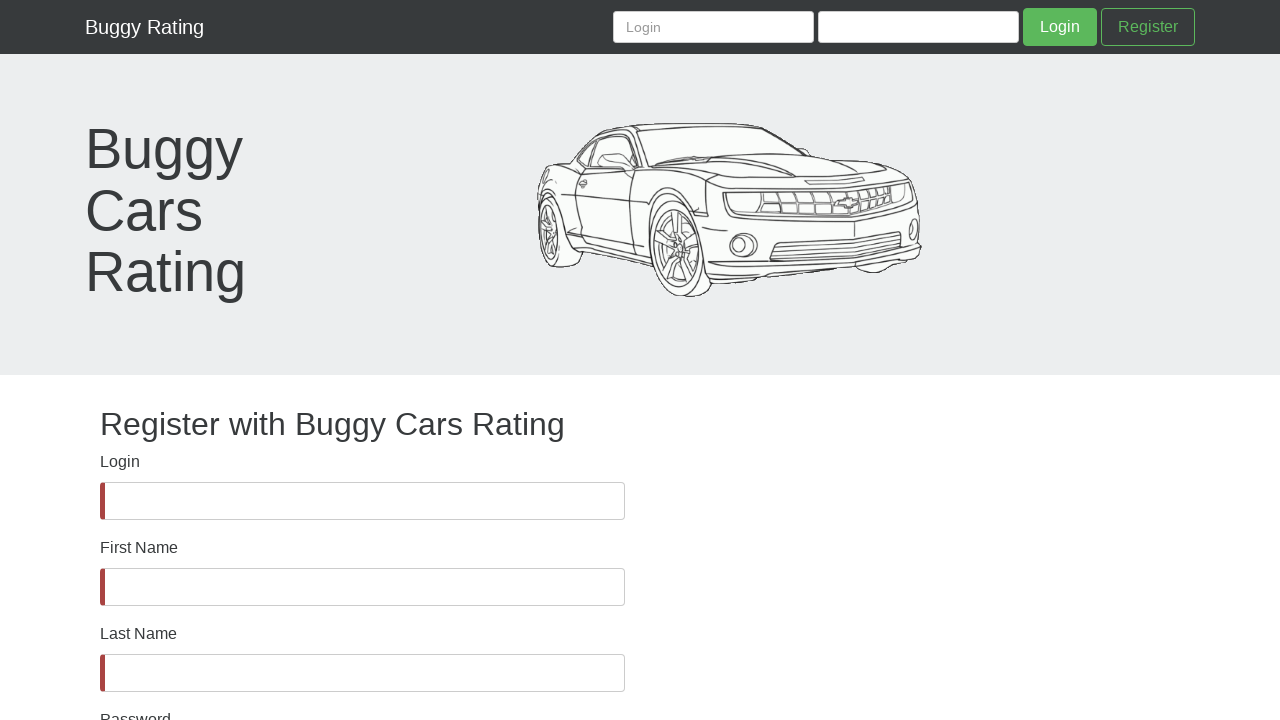

Waited for lastName field to be visible
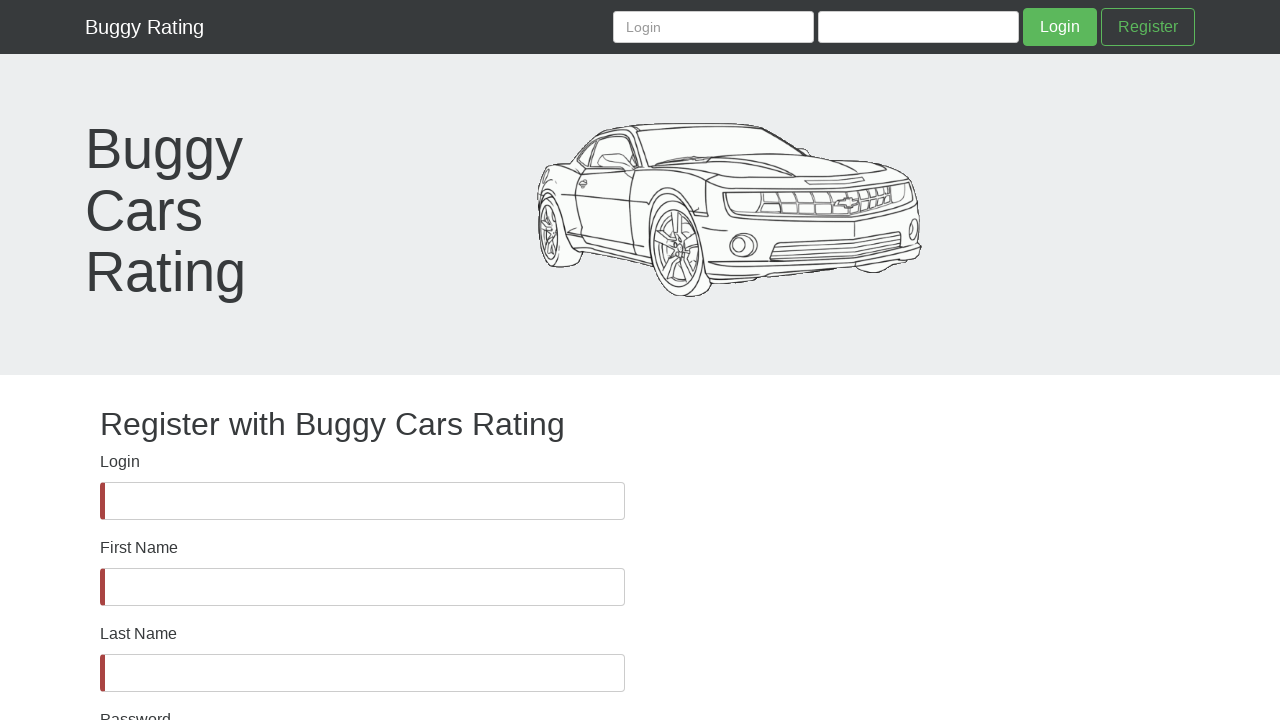

Filled lastName field with emoji characters (under 50 length) on #lastName
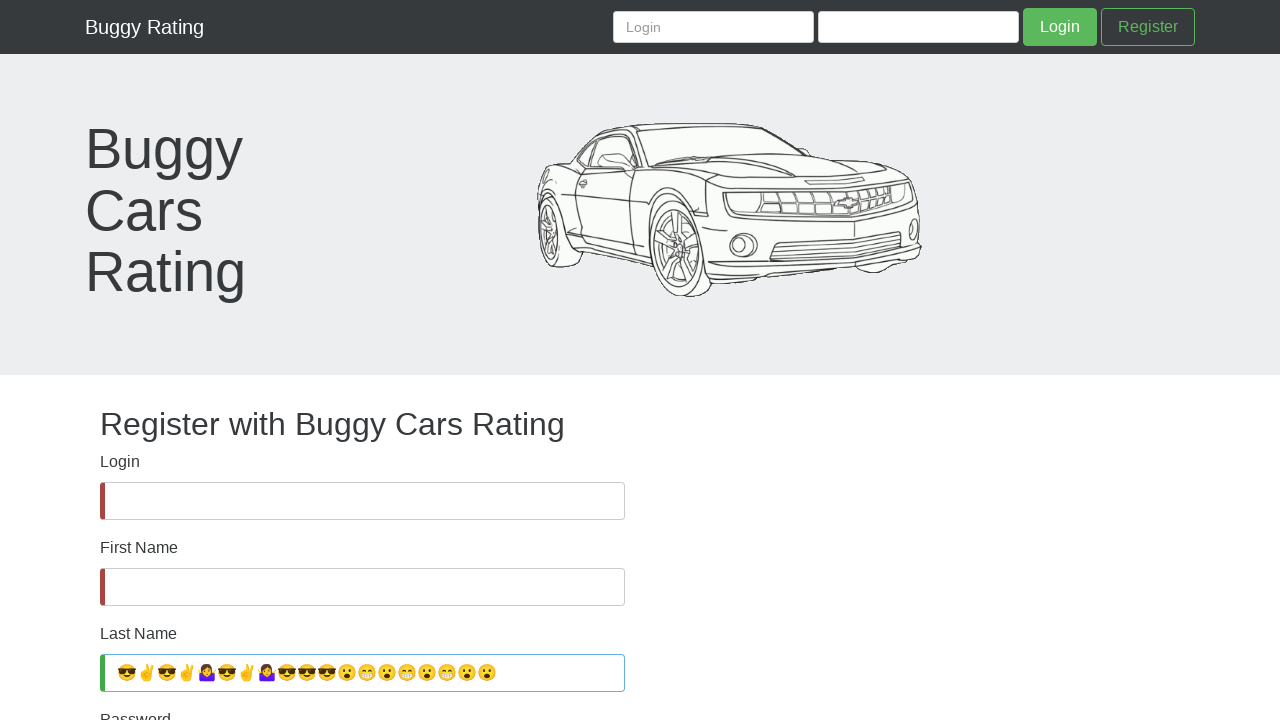

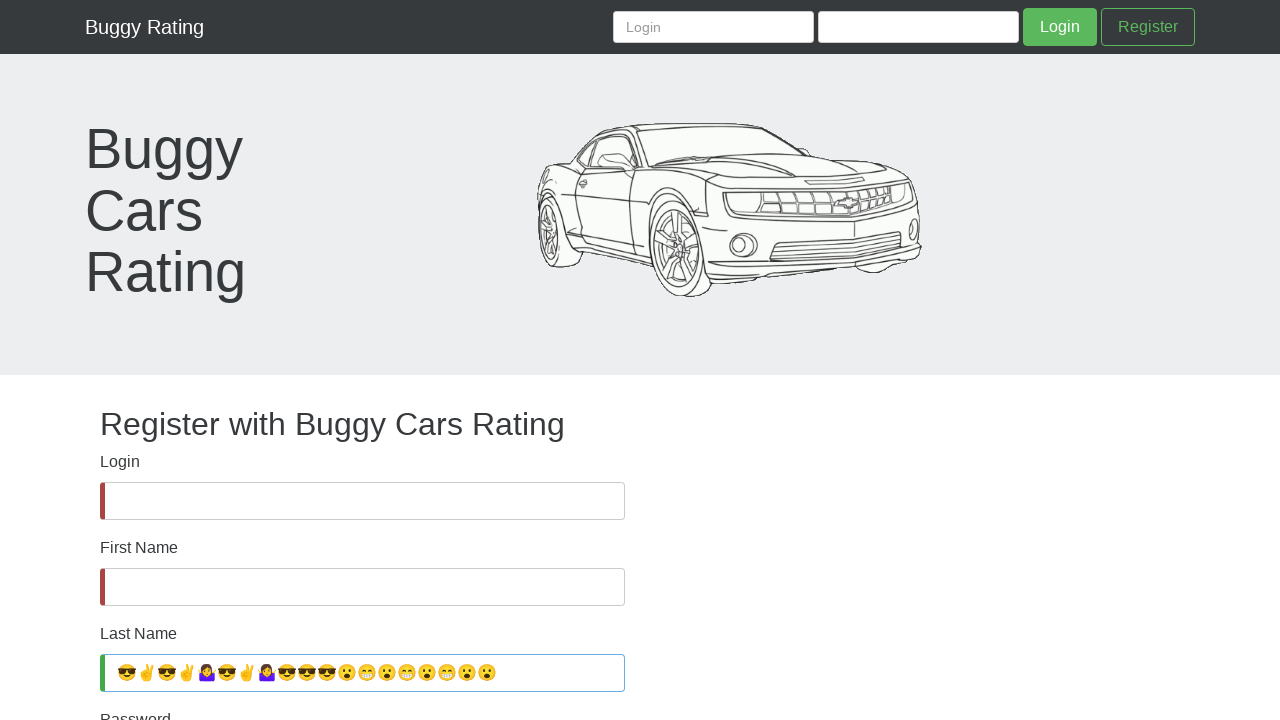